Tests the directory page by clicking on Directory link and toggling between grid and list views to verify member information is displayed

Starting URL: https://danielvilchez.github.io/cse270-teton/directory.html

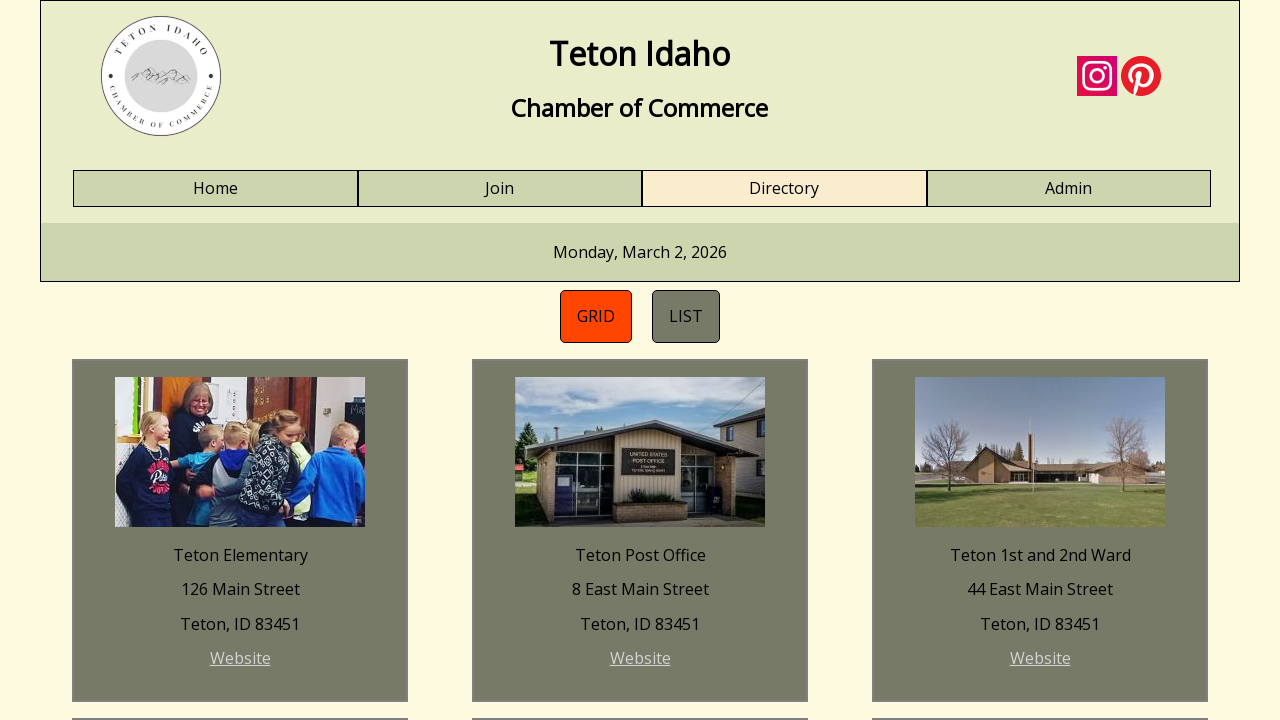

Clicked on Directory link at (784, 189) on a:has-text('Directory')
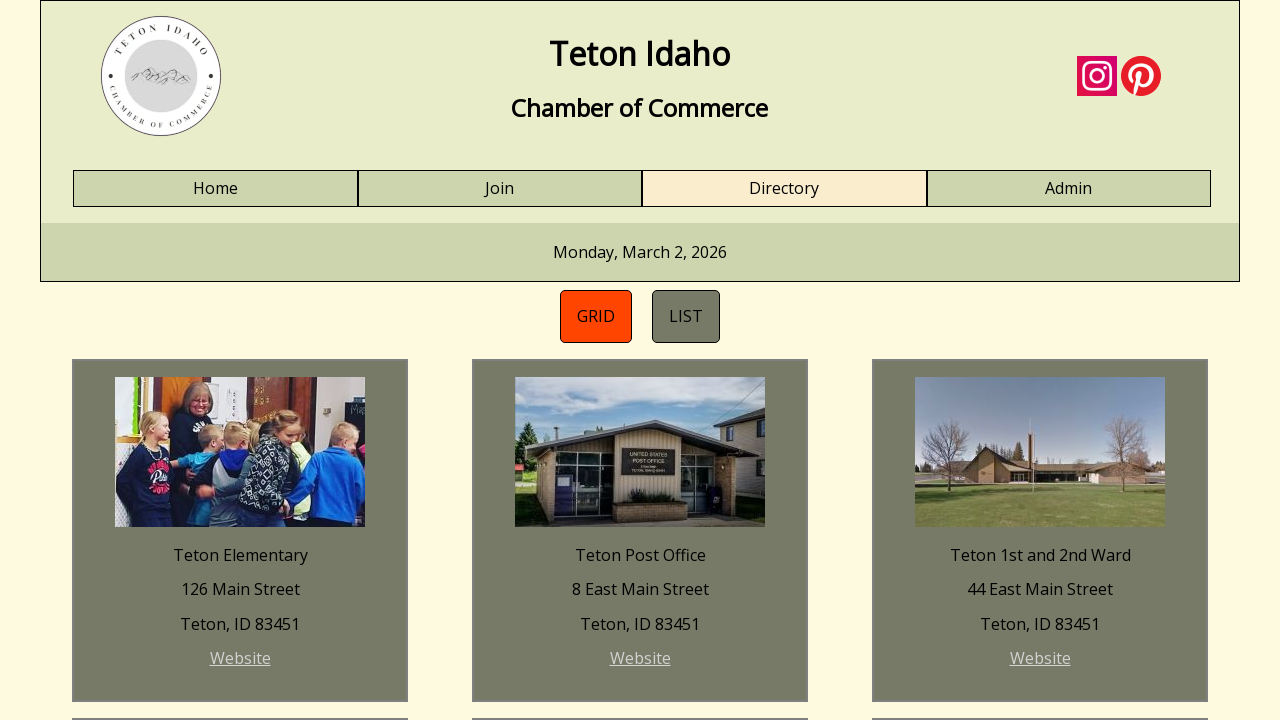

Clicked on grid view button at (596, 316) on #directory-grid
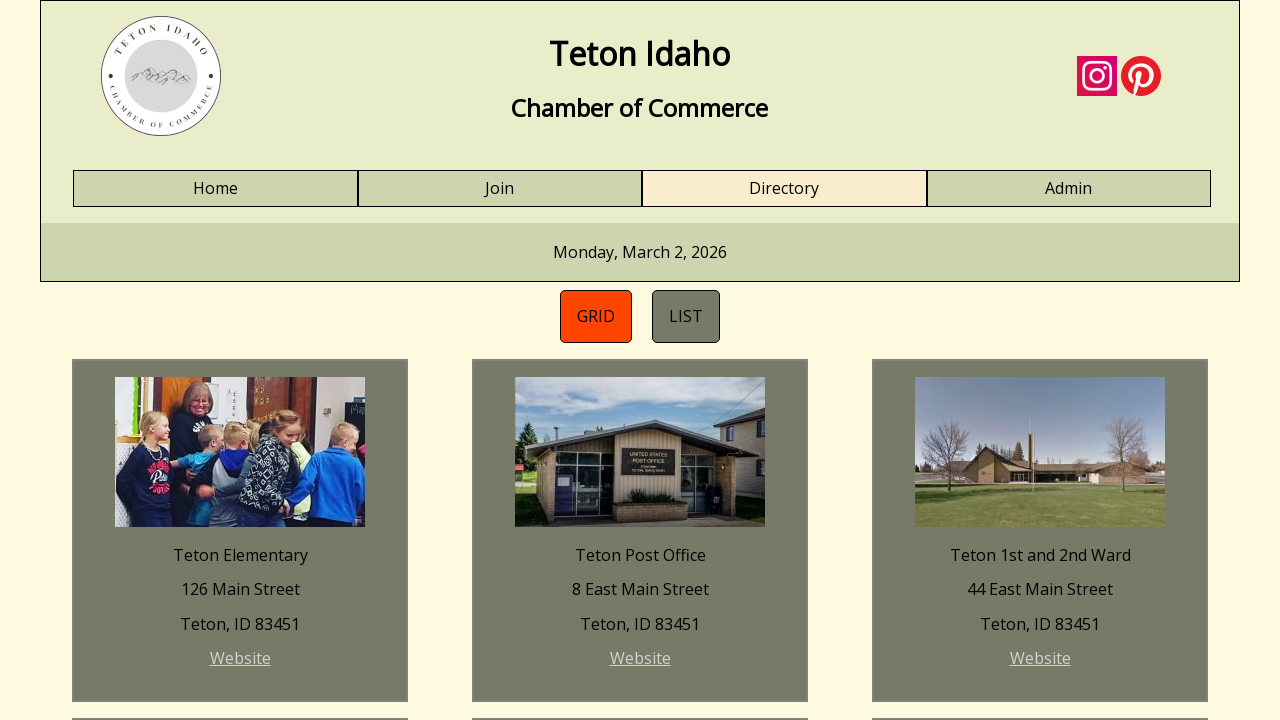

Verified gold member element exists in grid view
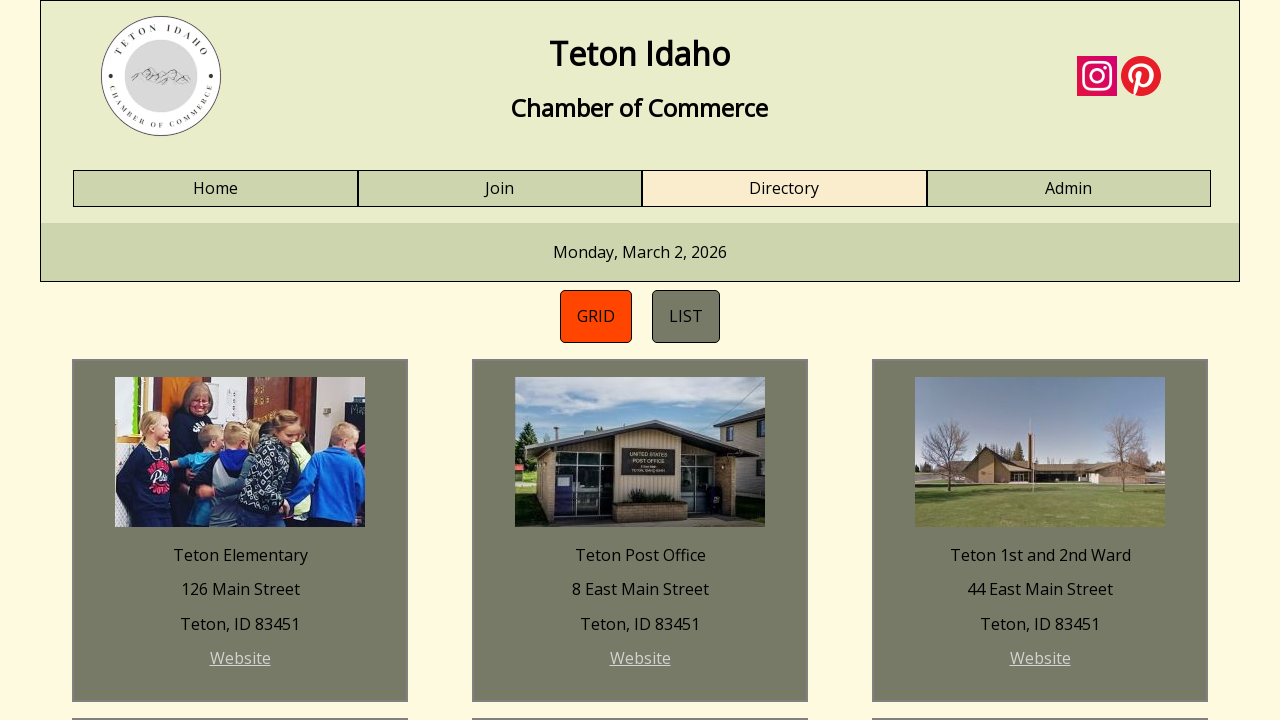

Clicked on list view button at (686, 316) on #directory-list
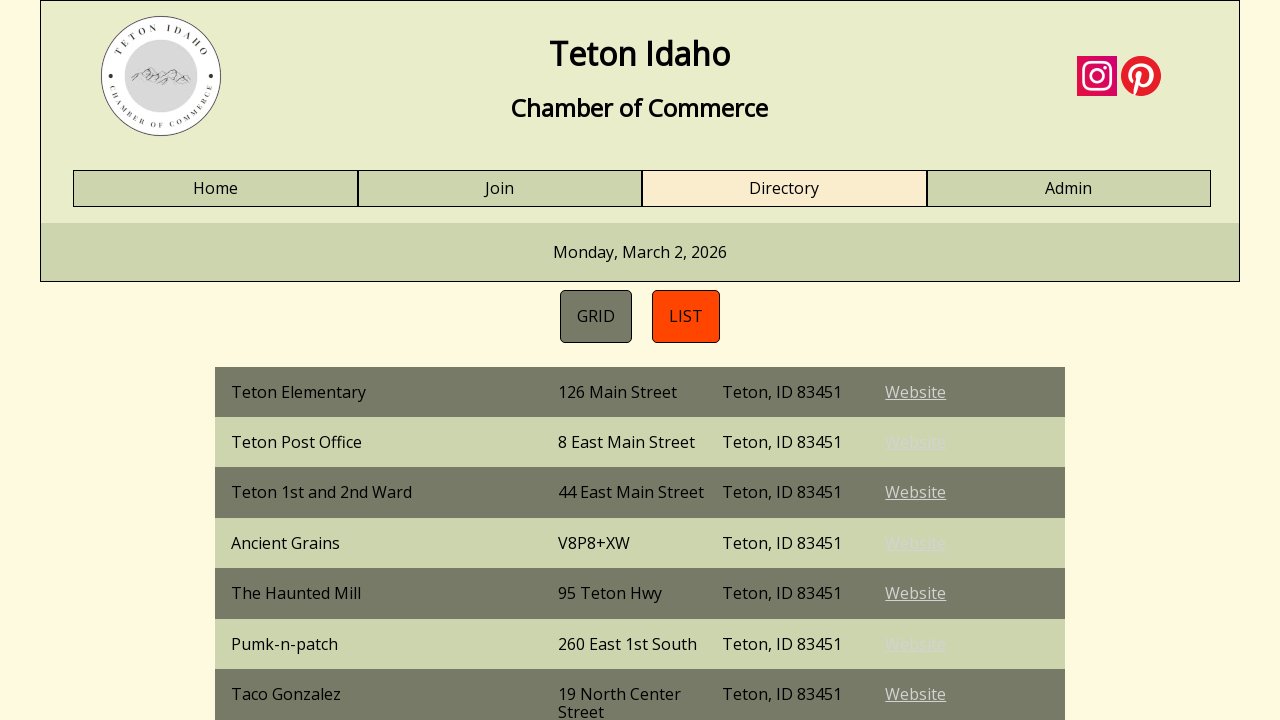

Verified gold member element exists in list view
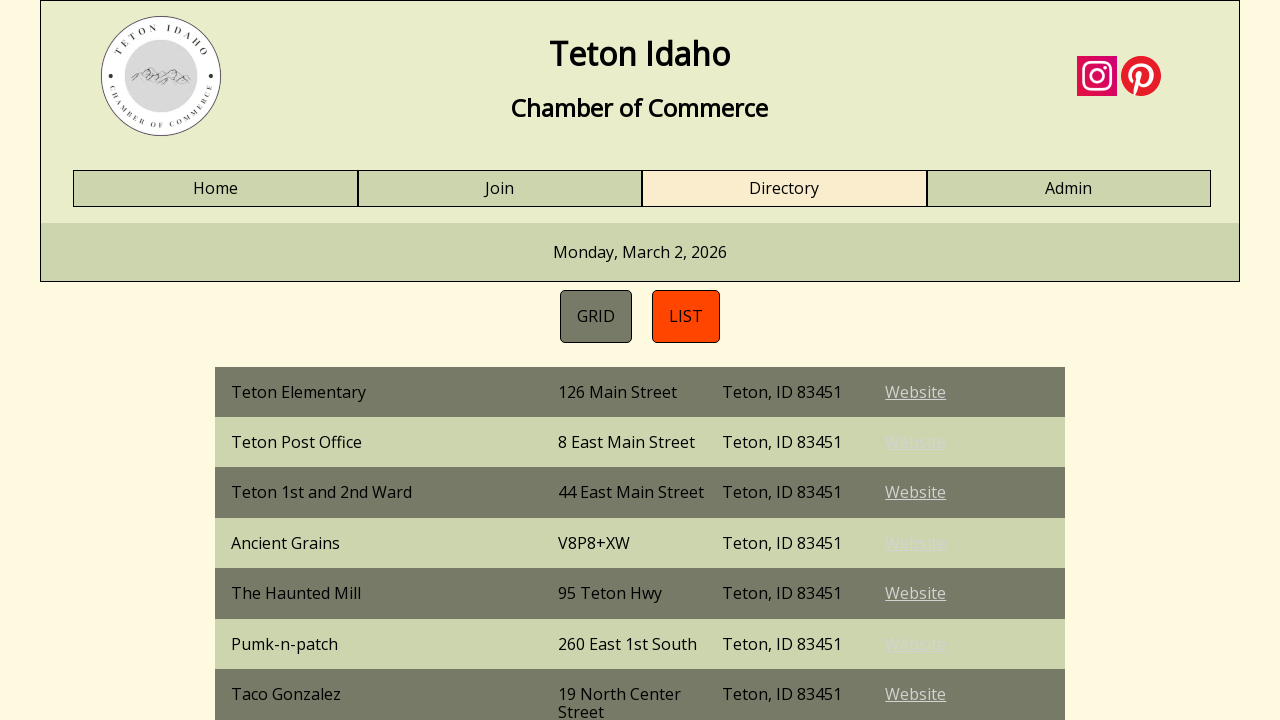

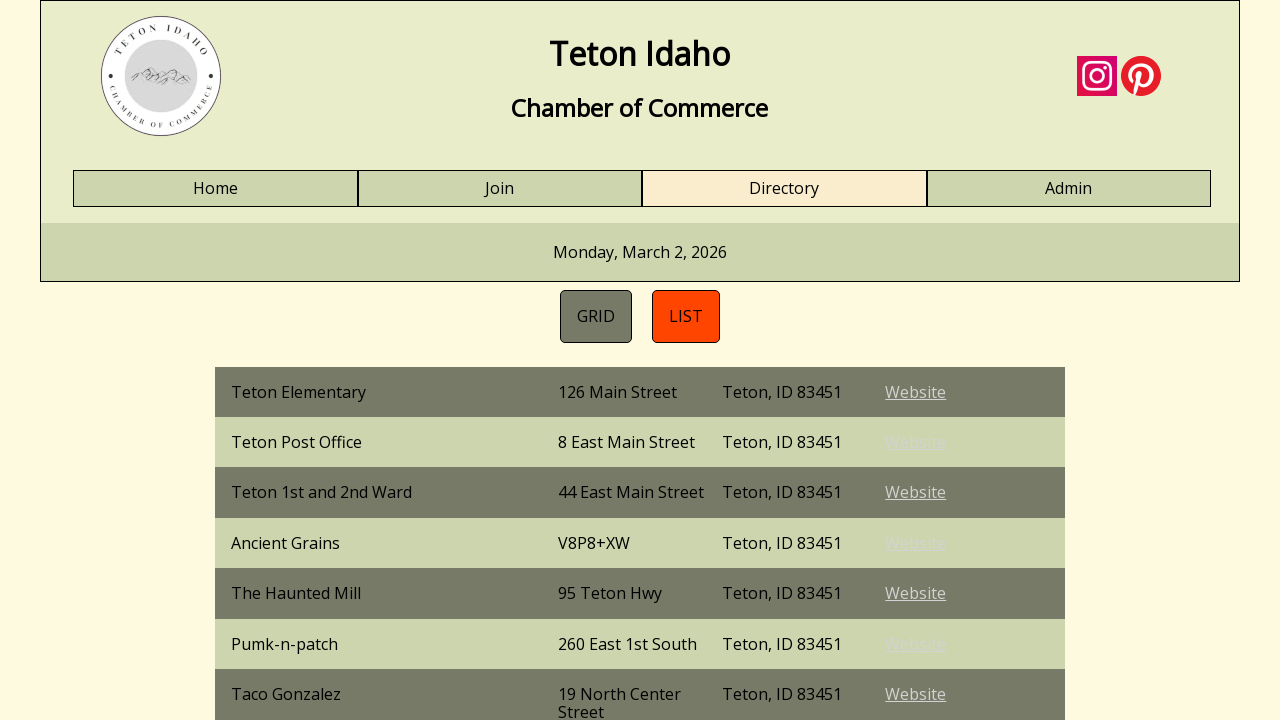